Validates the first column contents of the table

Starting URL: https://the-internet.herokuapp.com/challenging_dom

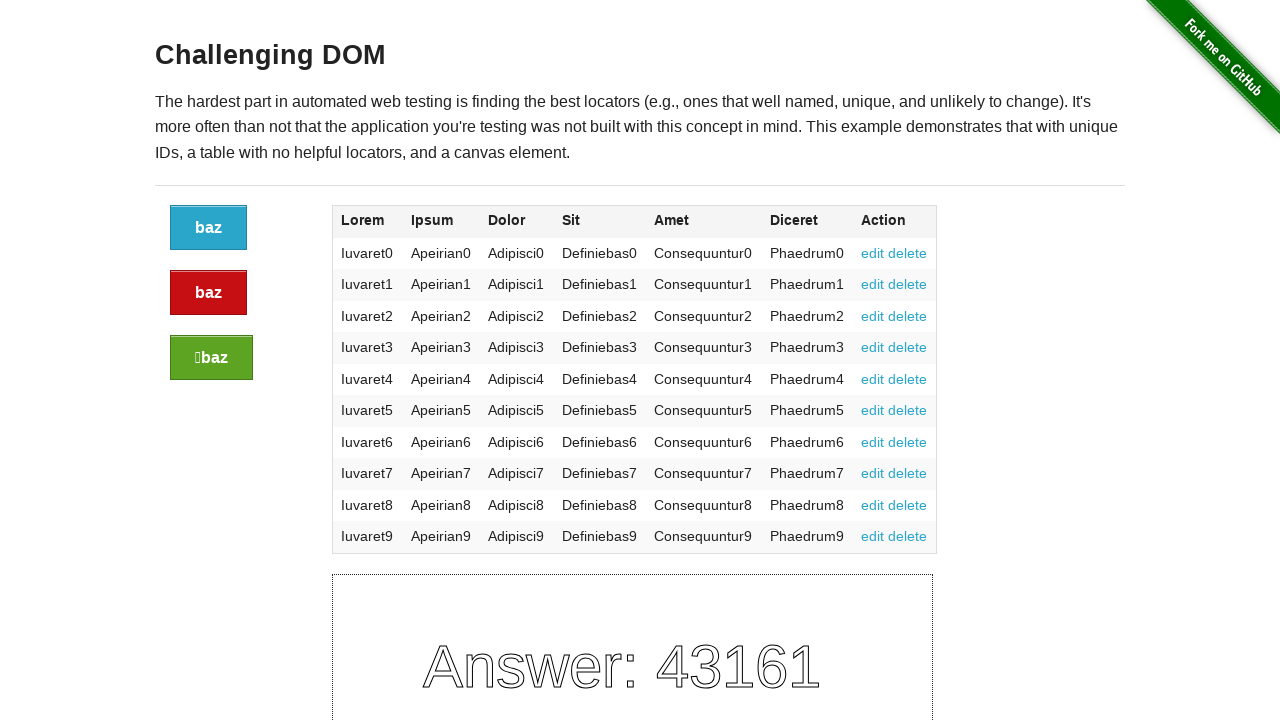

Navigated to the-internet.herokuapp.com/challenging_dom
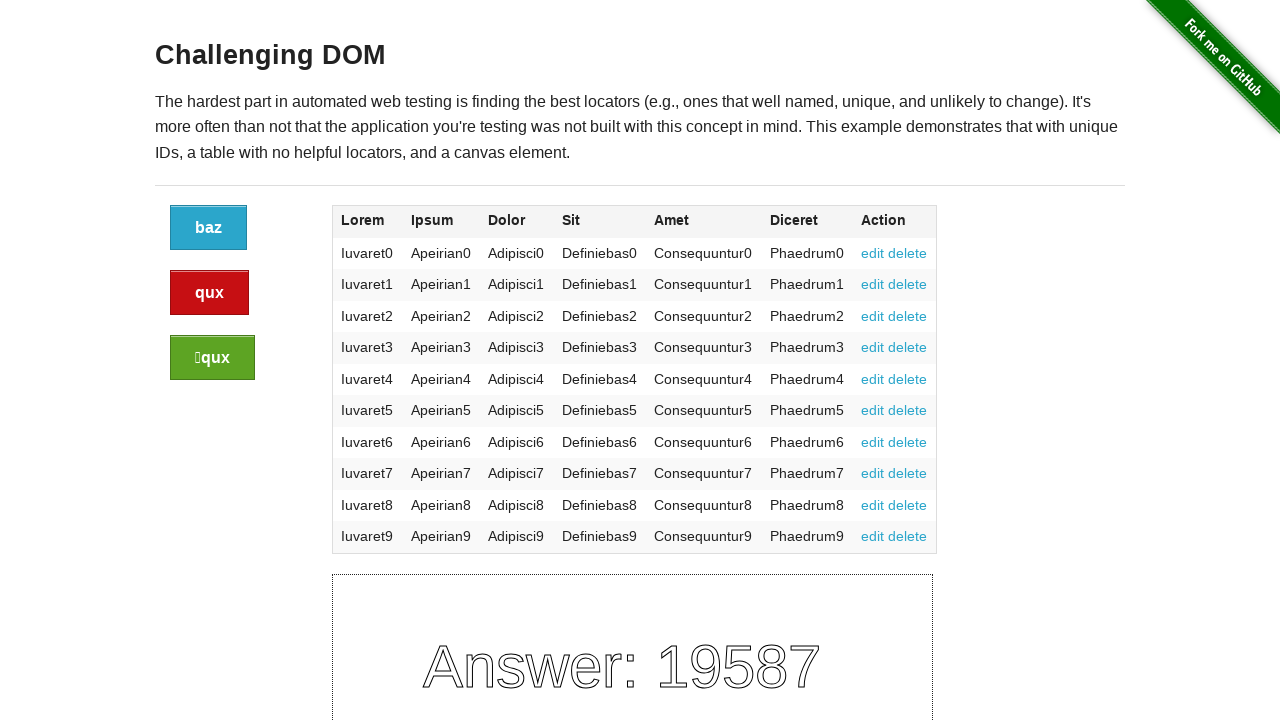

Located all first column cells in table
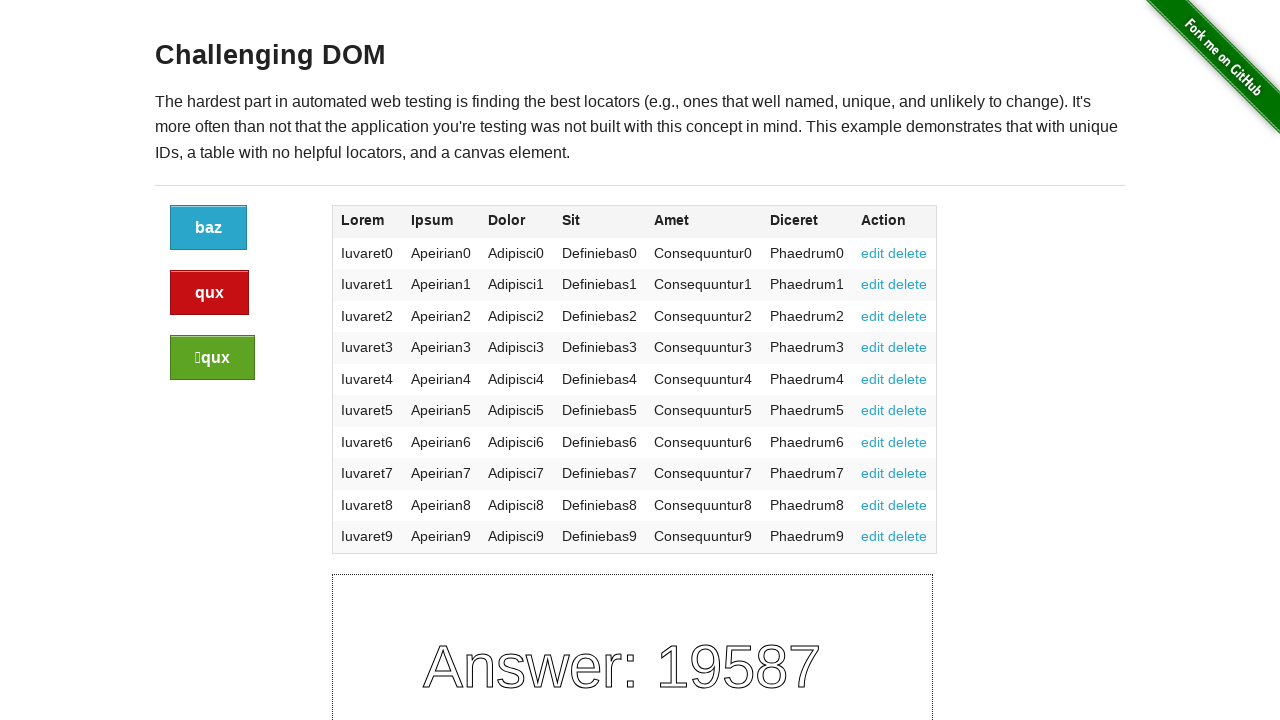

Verified cell 0 contains expected text 'Iuvaret0'
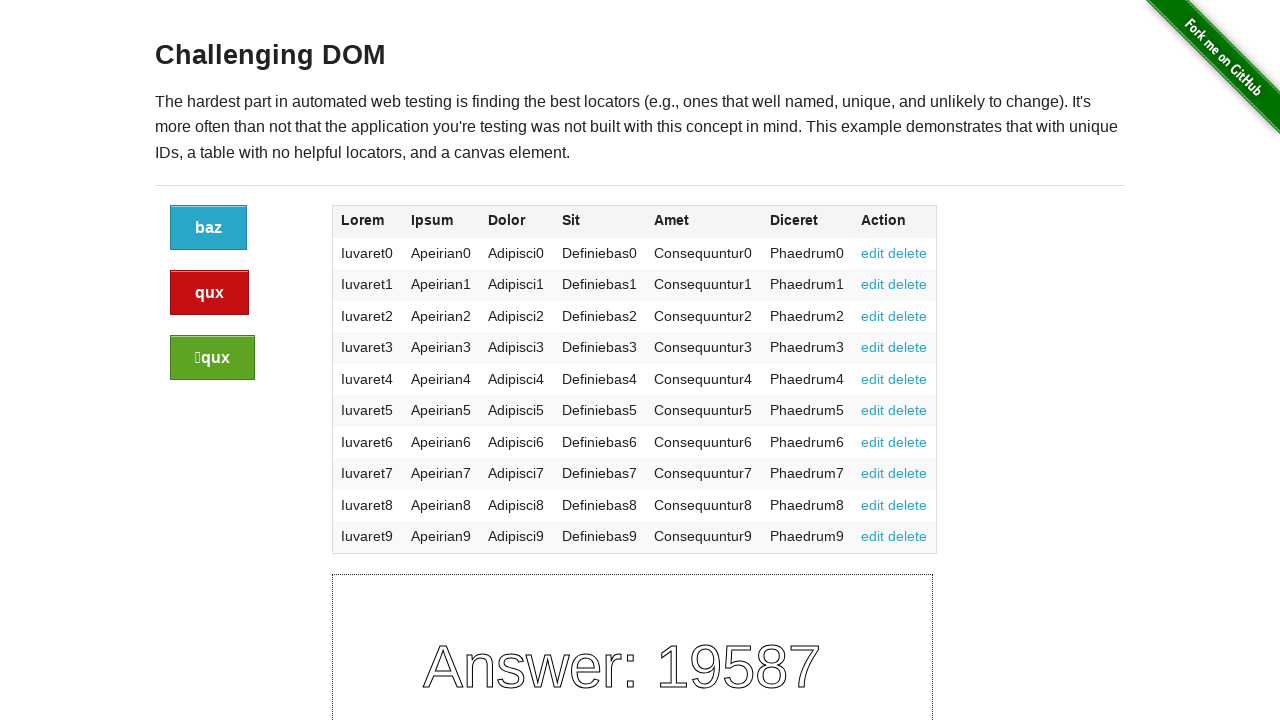

Verified cell 1 contains expected text 'Iuvaret1'
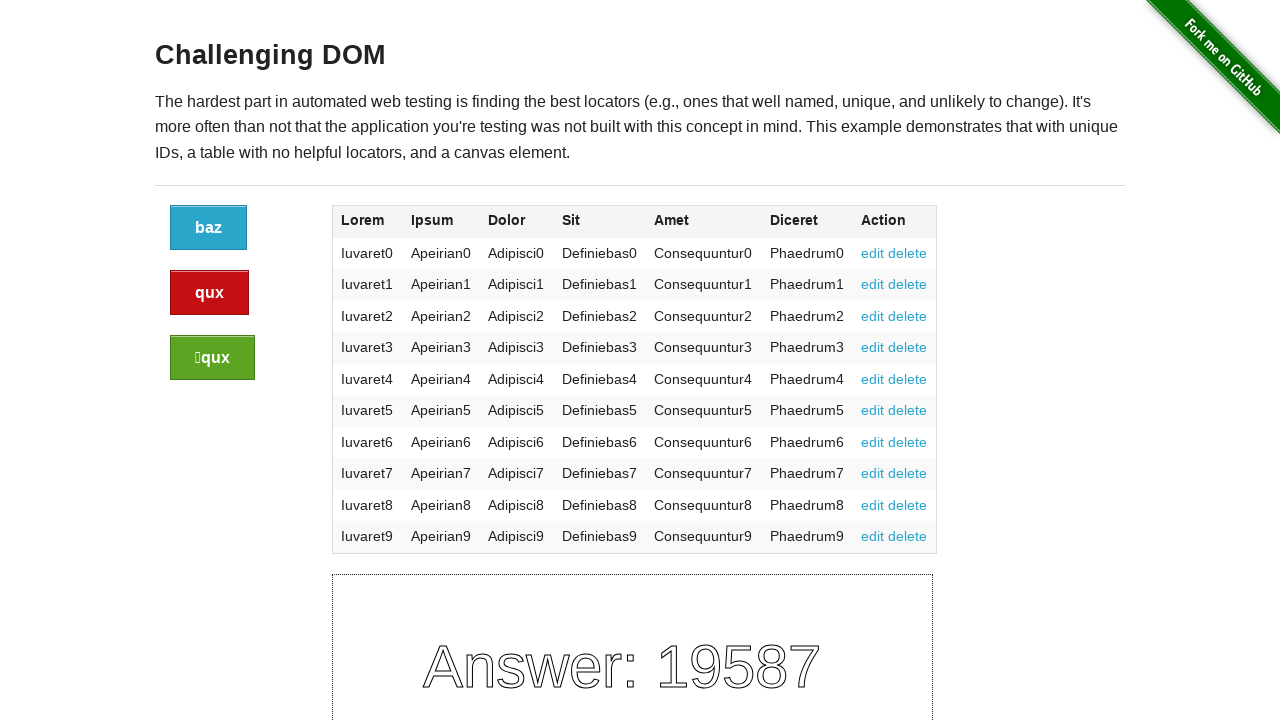

Verified cell 2 contains expected text 'Iuvaret2'
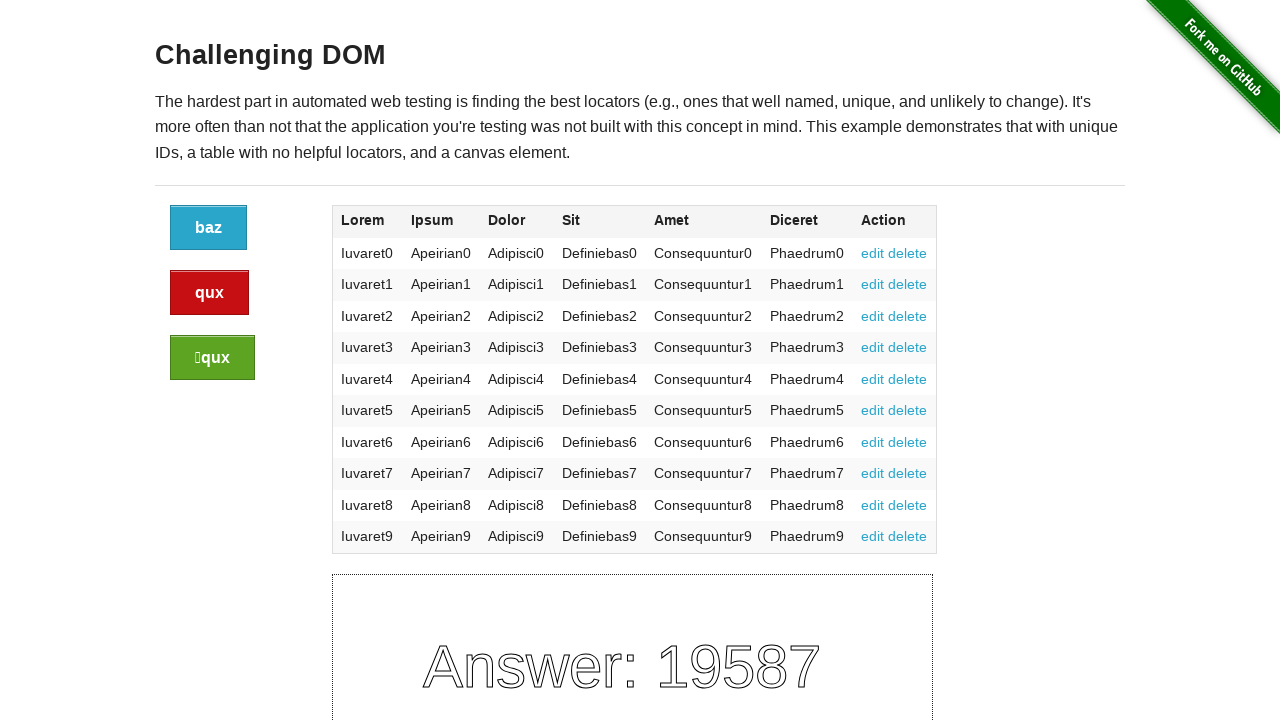

Verified cell 3 contains expected text 'Iuvaret3'
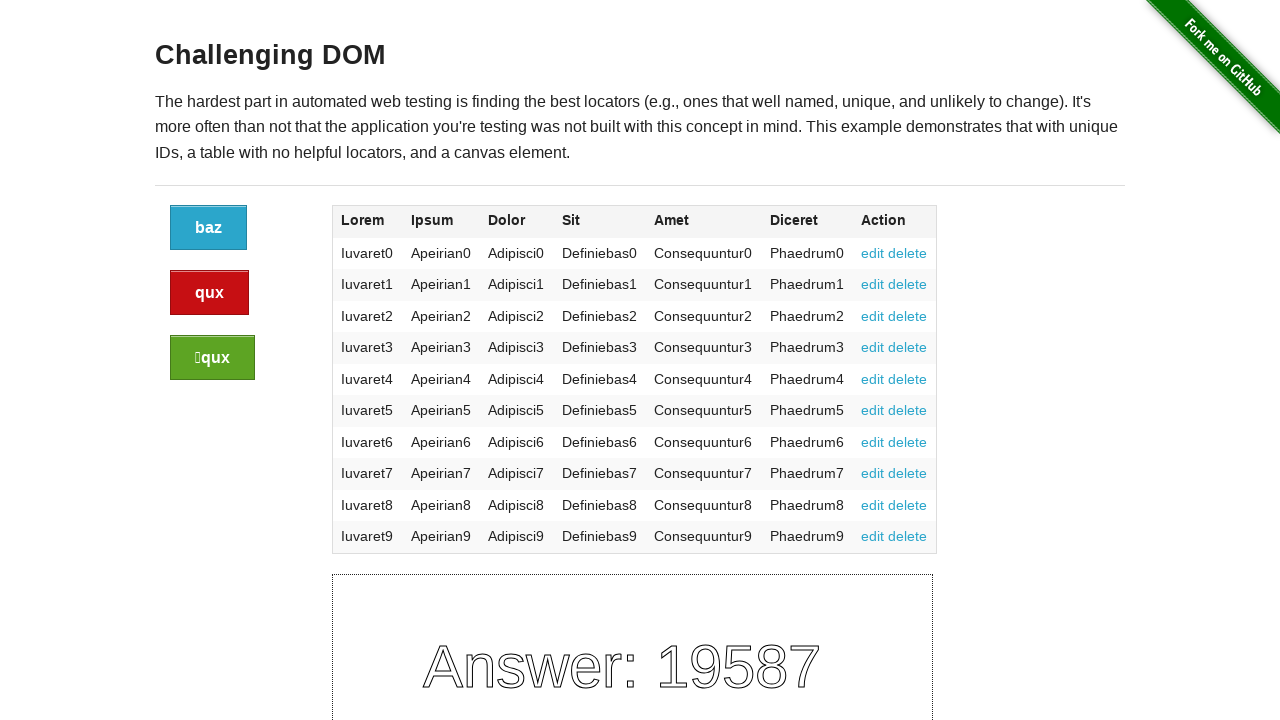

Verified cell 4 contains expected text 'Iuvaret4'
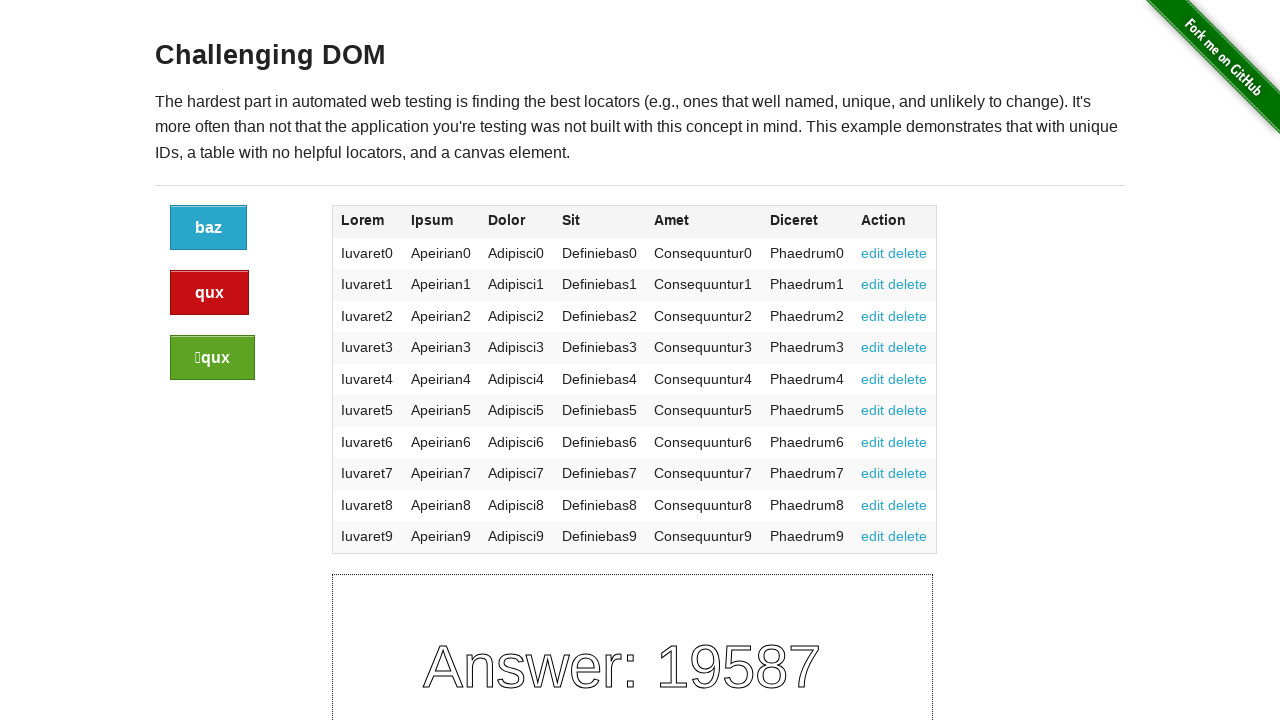

Verified cell 5 contains expected text 'Iuvaret5'
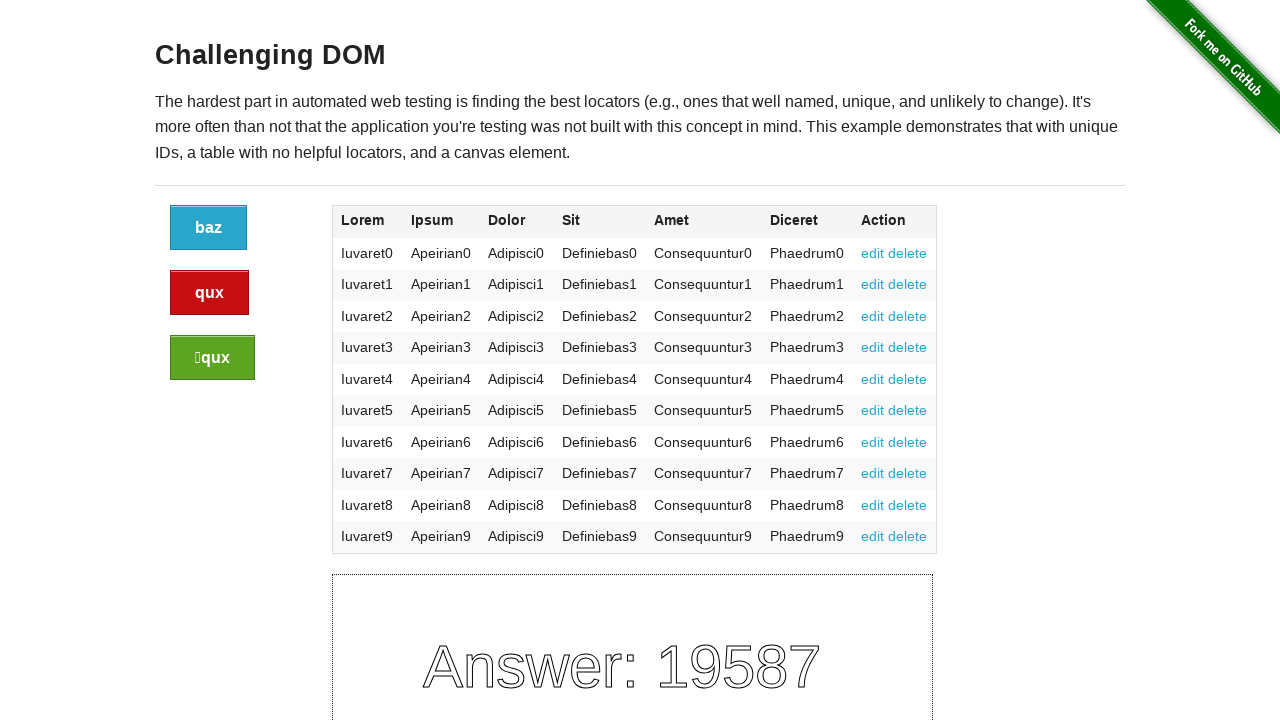

Verified cell 6 contains expected text 'Iuvaret6'
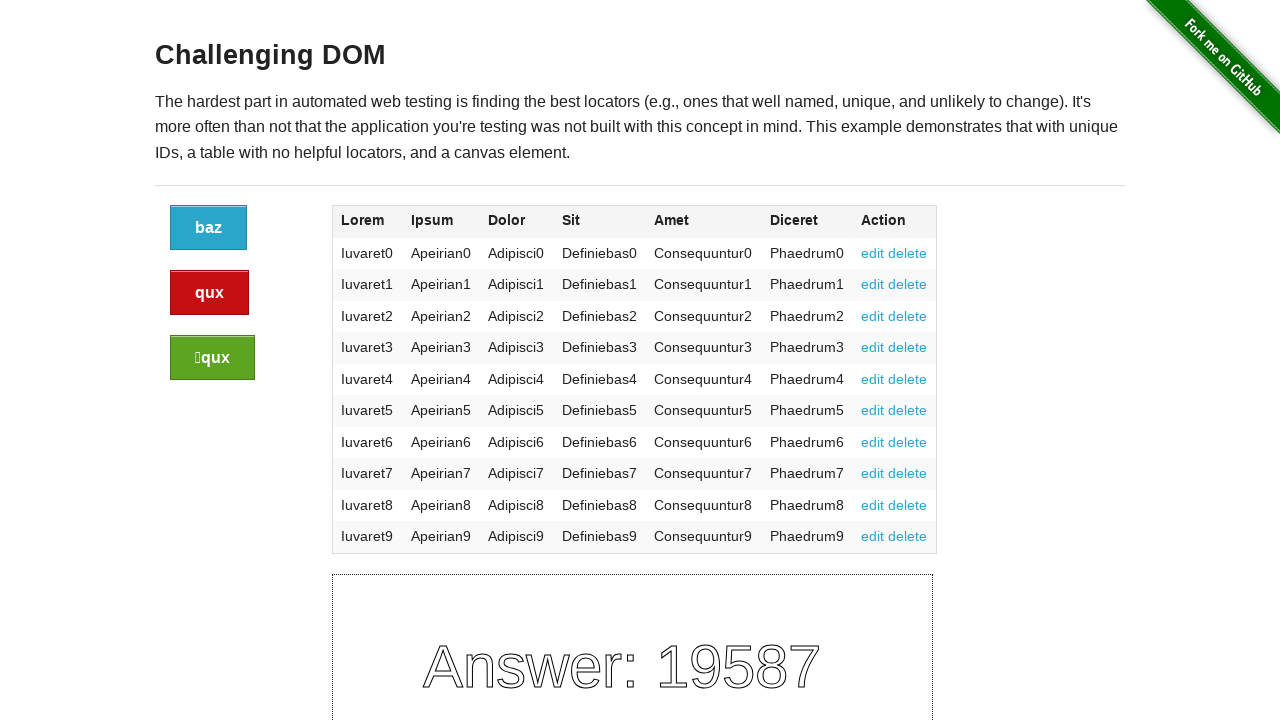

Verified cell 7 contains expected text 'Iuvaret7'
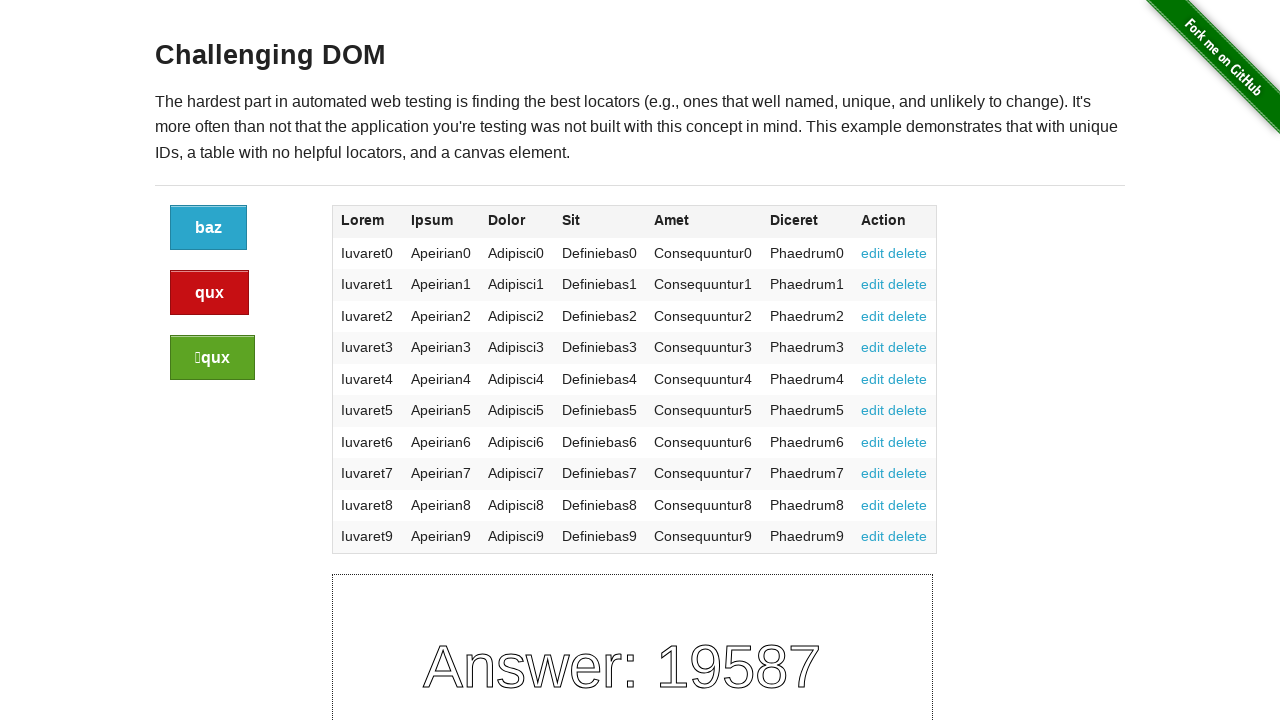

Verified cell 8 contains expected text 'Iuvaret8'
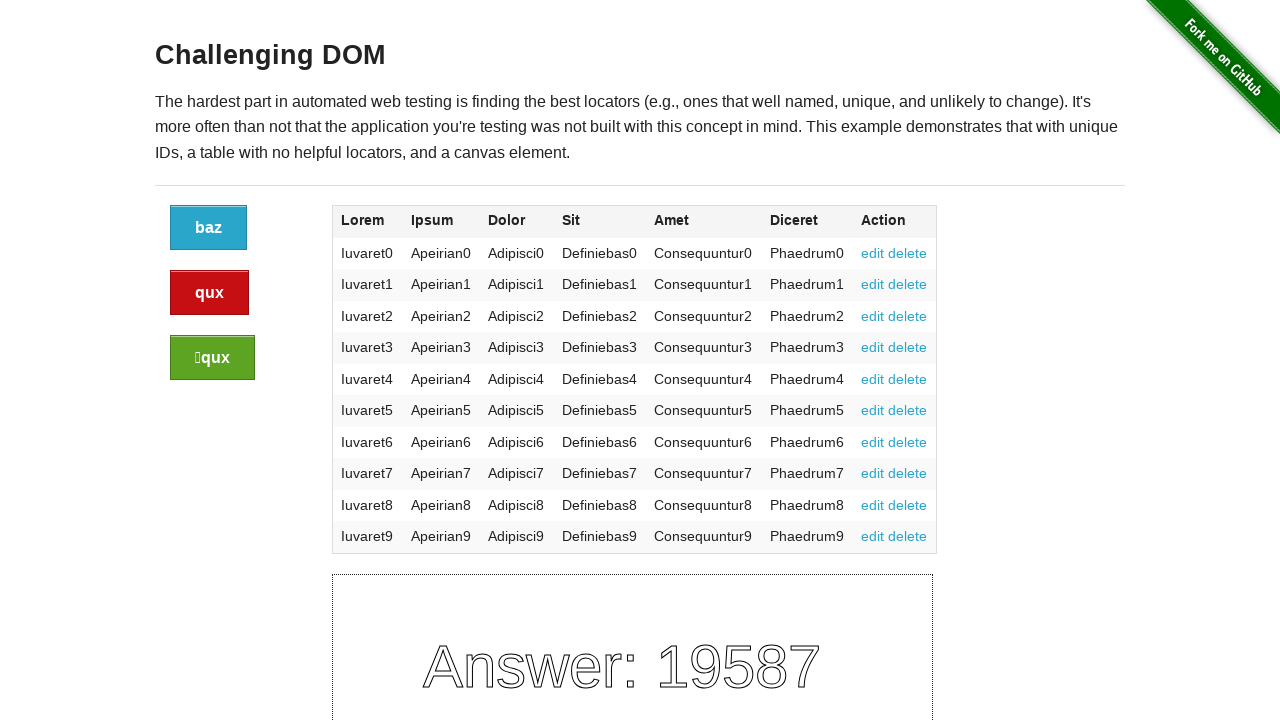

Verified cell 9 contains expected text 'Iuvaret9'
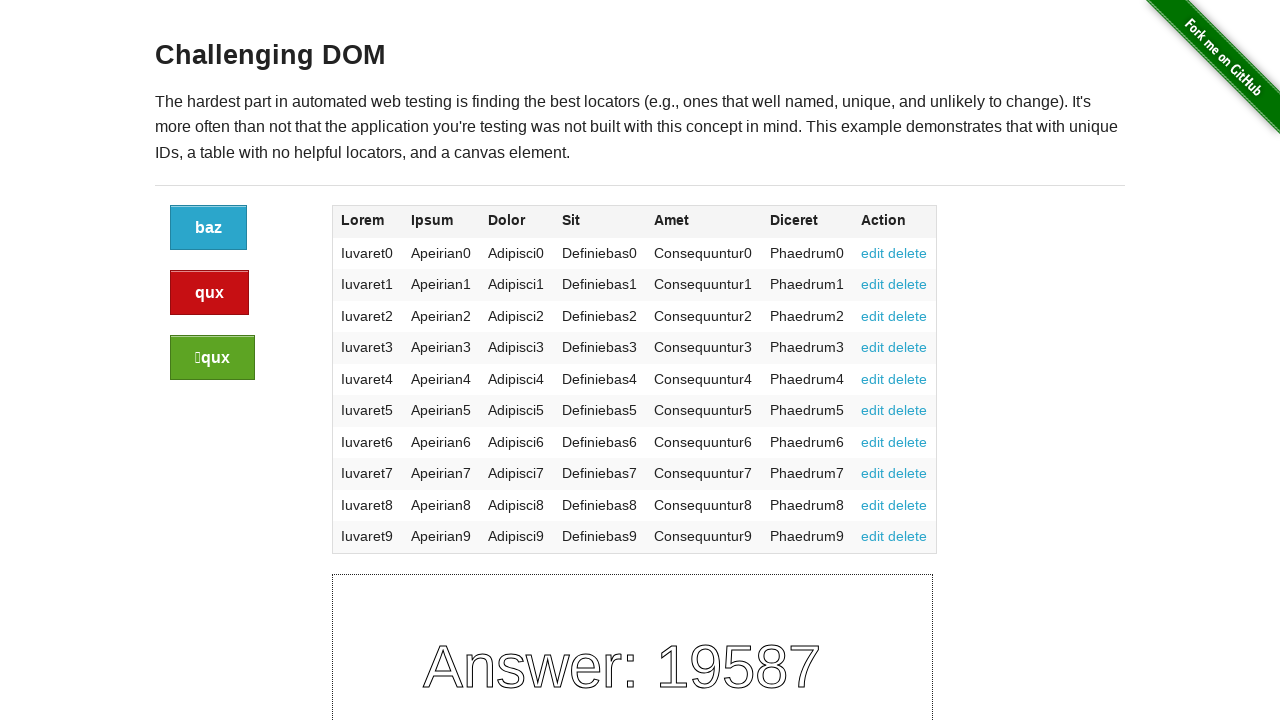

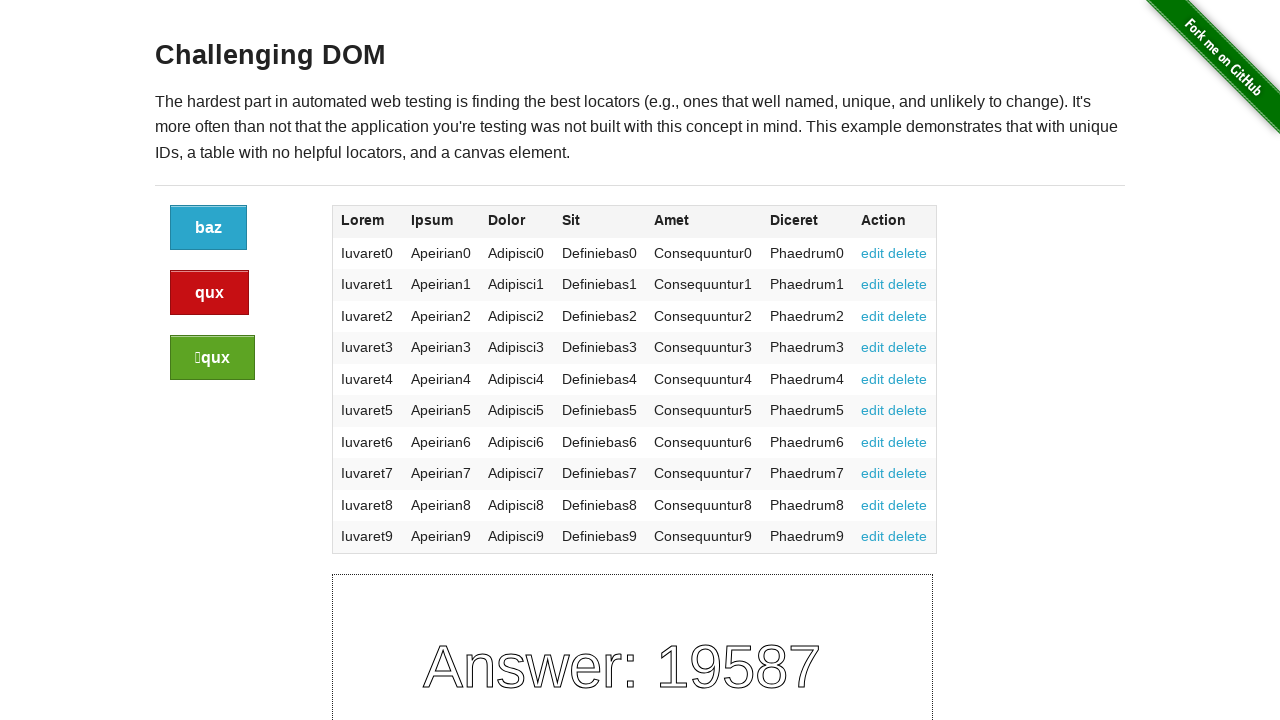